Clicks the Add to Cart button for a product

Starting URL: https://awesomeqa.com/ui/index.php?route=common/home

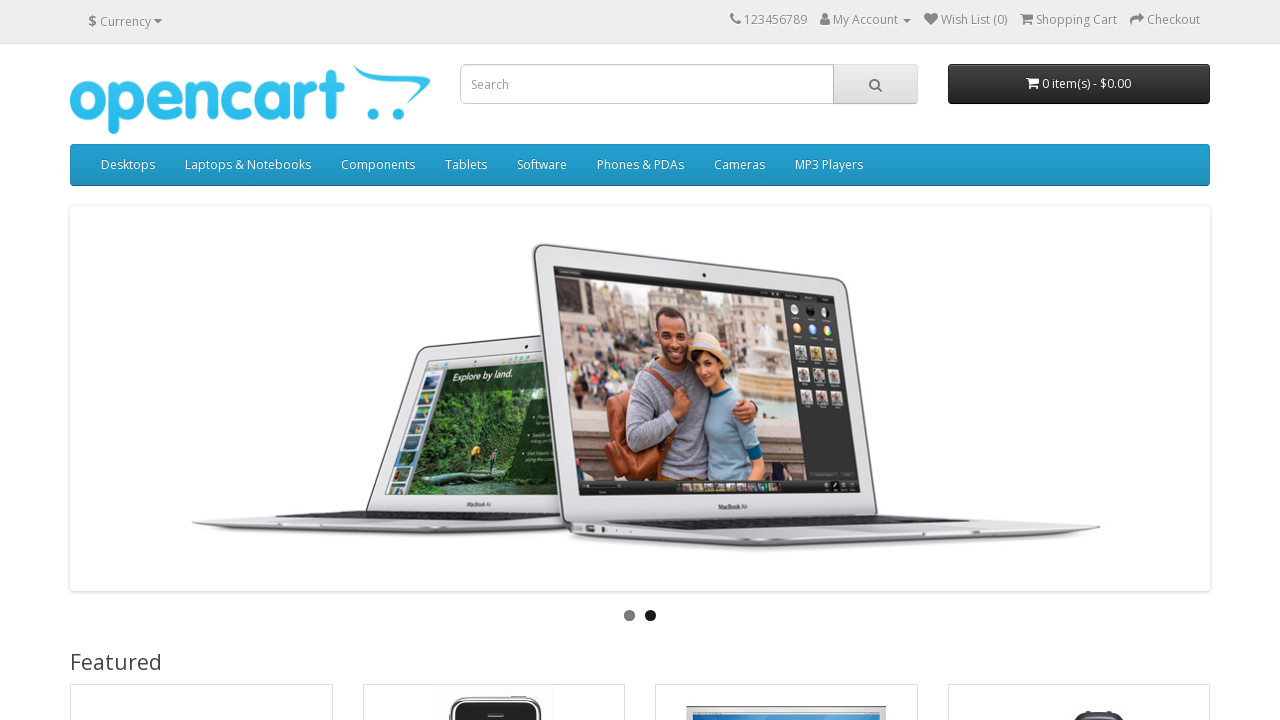

Navigated to home page
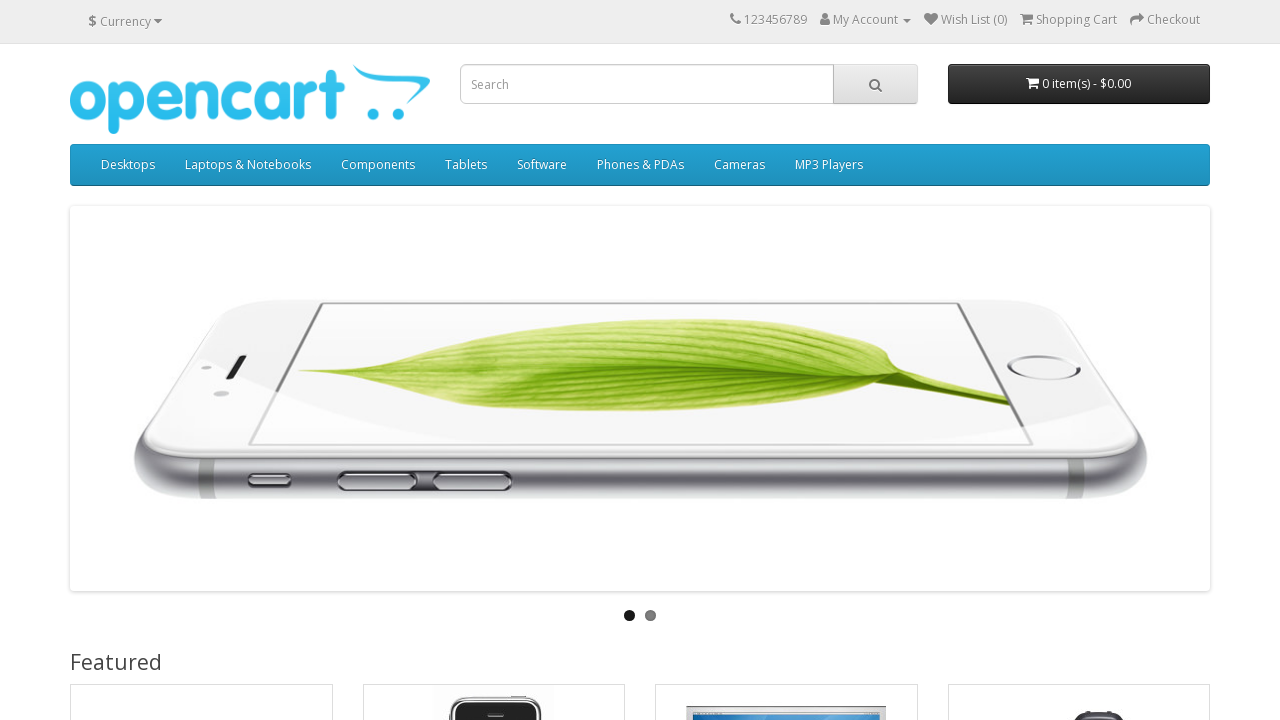

Clicked Add to Cart button for product at (442, 360) on xpath=//*[@id='content']/div[2]/div[2]/div/div[3]/button[1]
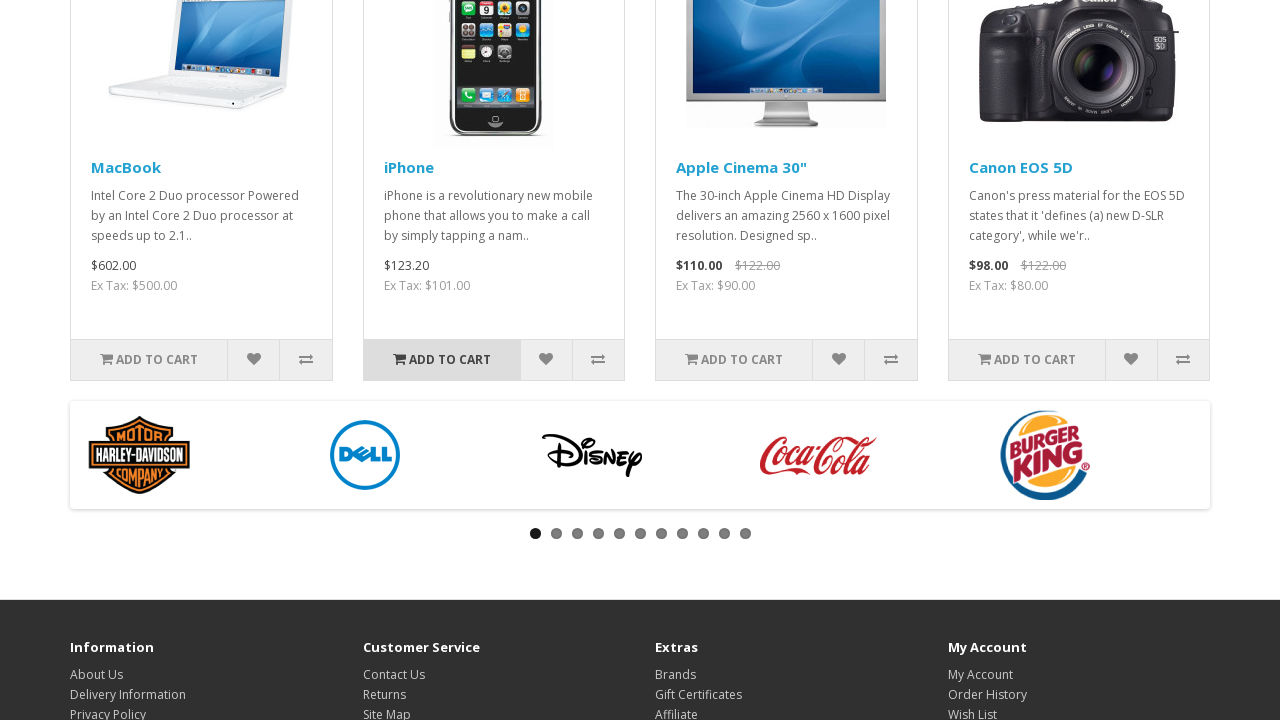

Verified page title is 'Your Store'
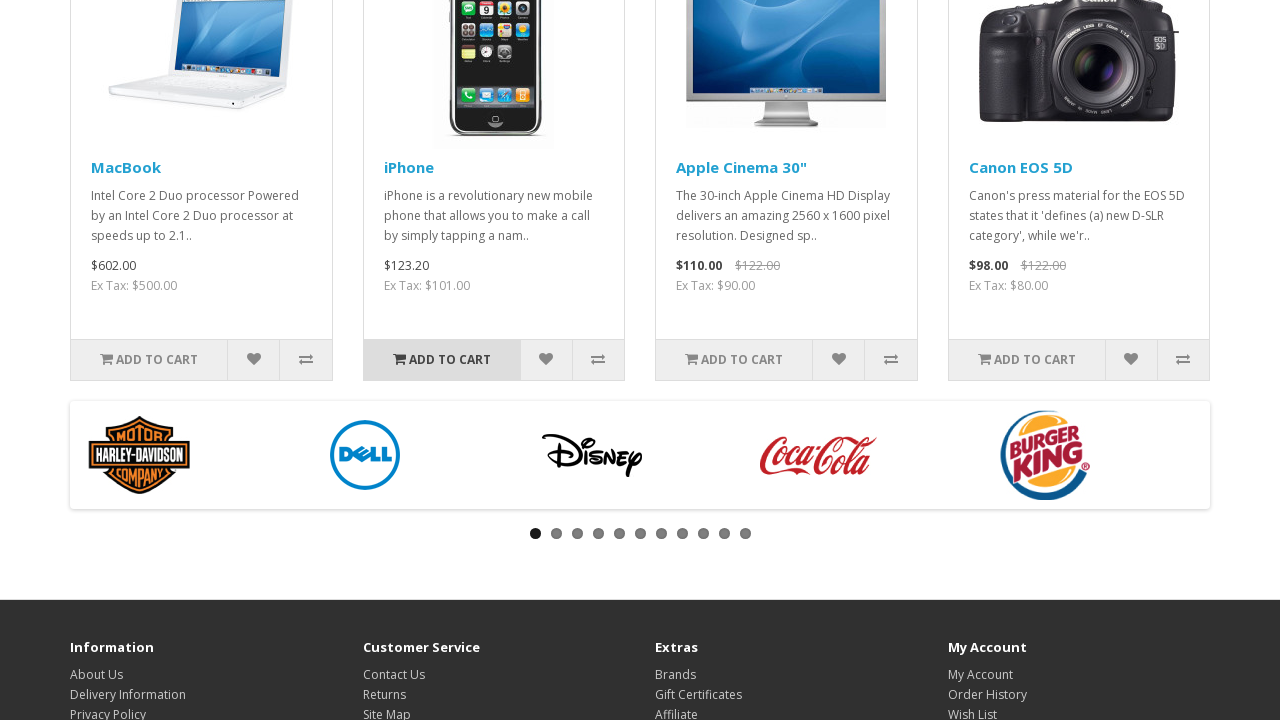

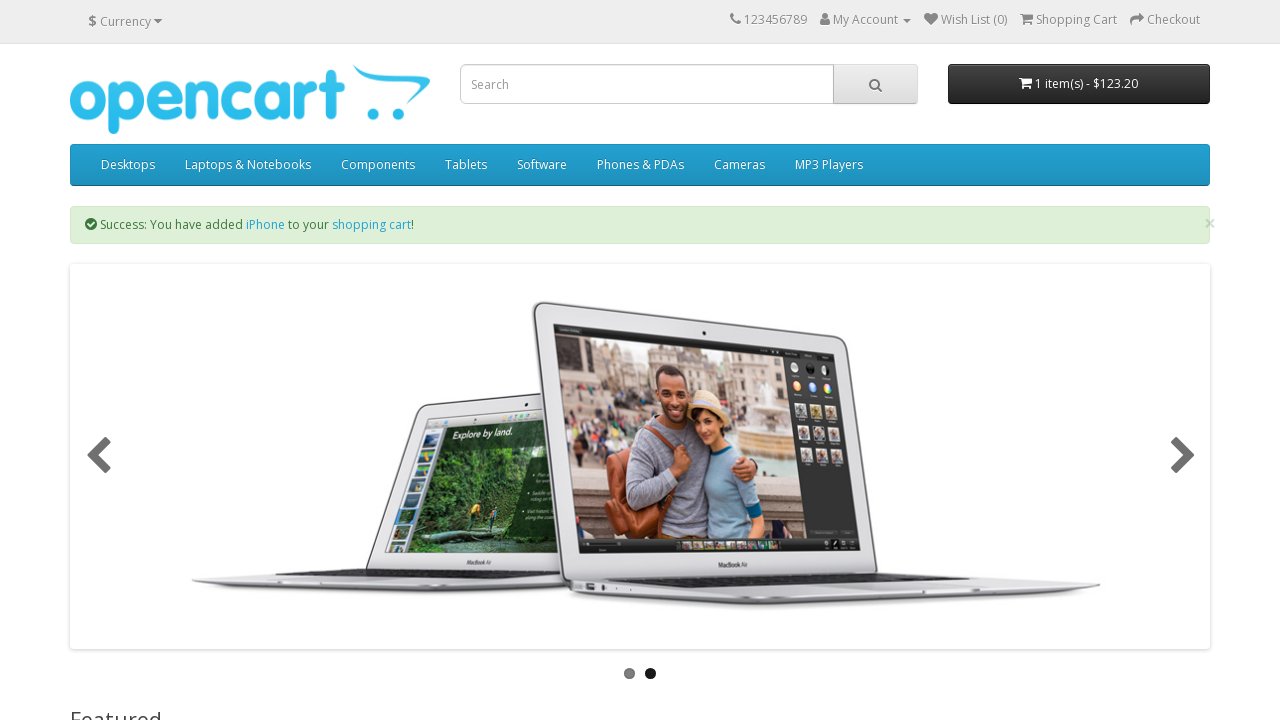